Tests JavaScript confirm dialog handling by clicking a button to trigger a confirm alert, then dismissing the alert by clicking Cancel

Starting URL: https://the-internet.herokuapp.com/javascript_alerts

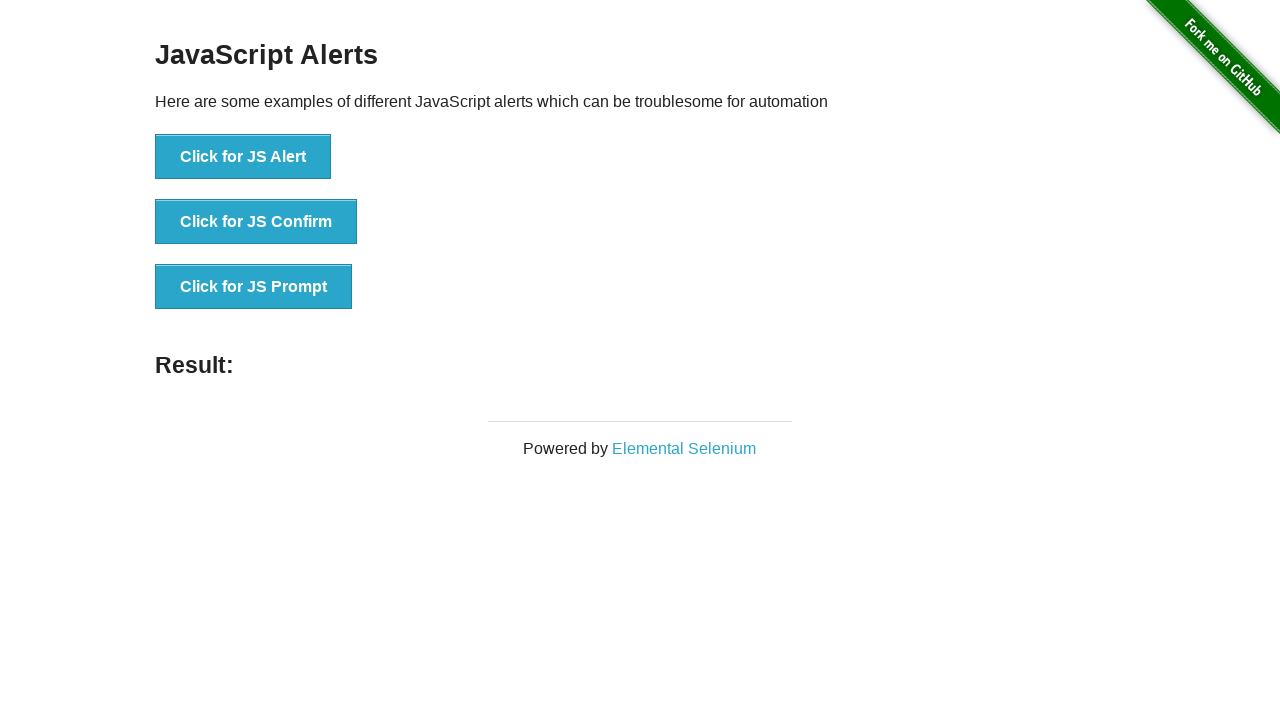

Clicked the 'Click for JS Confirm' button to trigger confirm dialog at (256, 222) on xpath=//button[contains(text(),'Confirm')]
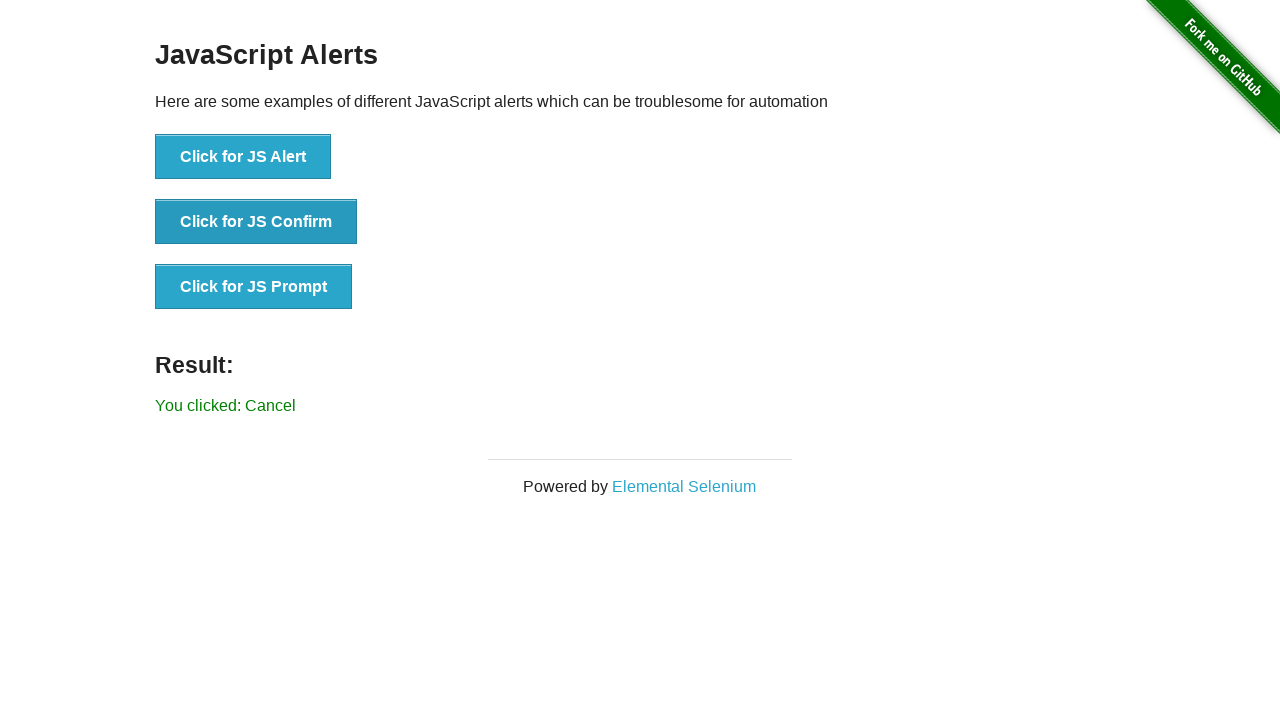

Set up dialog handler to dismiss (click Cancel) on confirm alerts
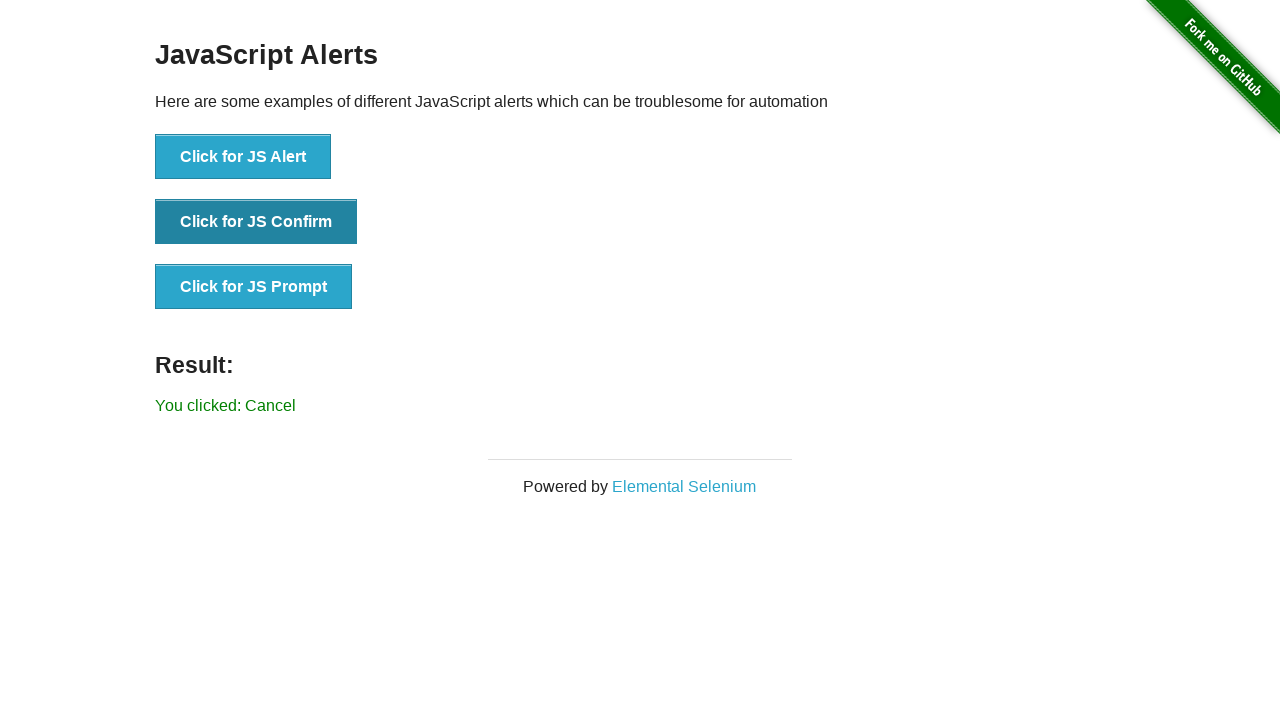

Re-clicked the 'Click for JS Confirm' button with dialog handler attached at (256, 222) on xpath=//button[contains(text(),'Confirm')]
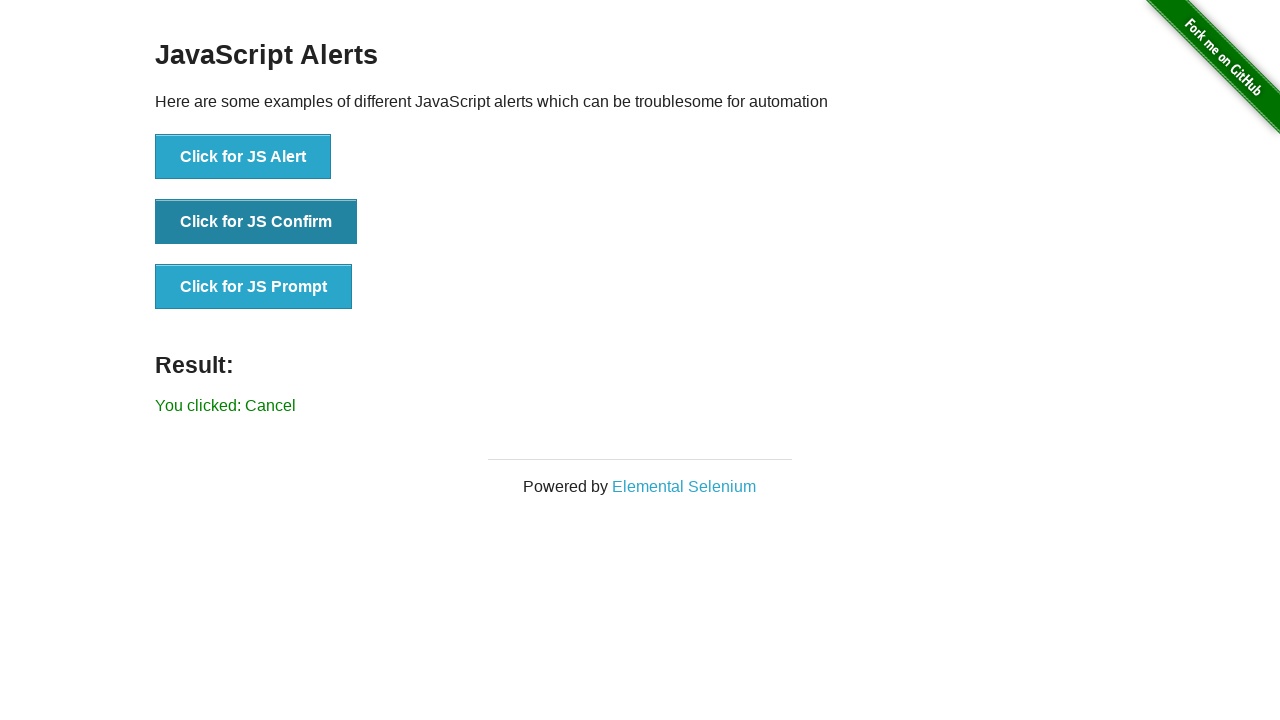

Waited for result message to appear after dismissing confirm dialog
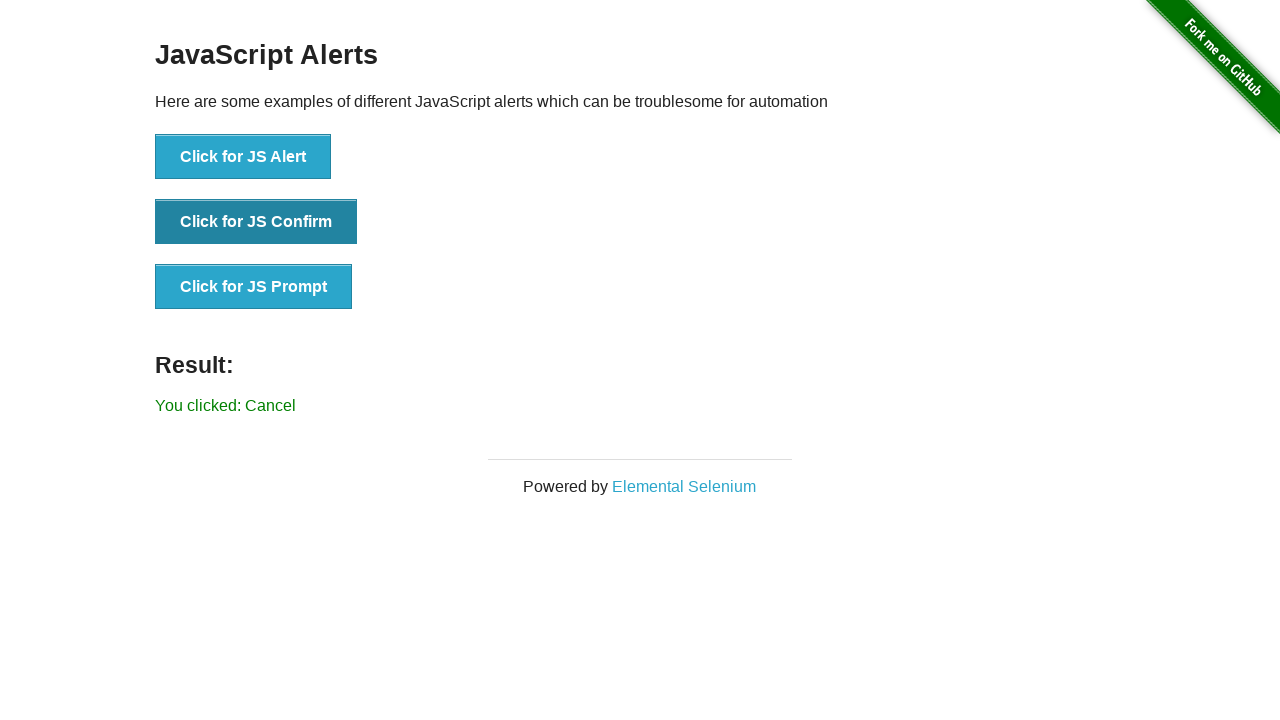

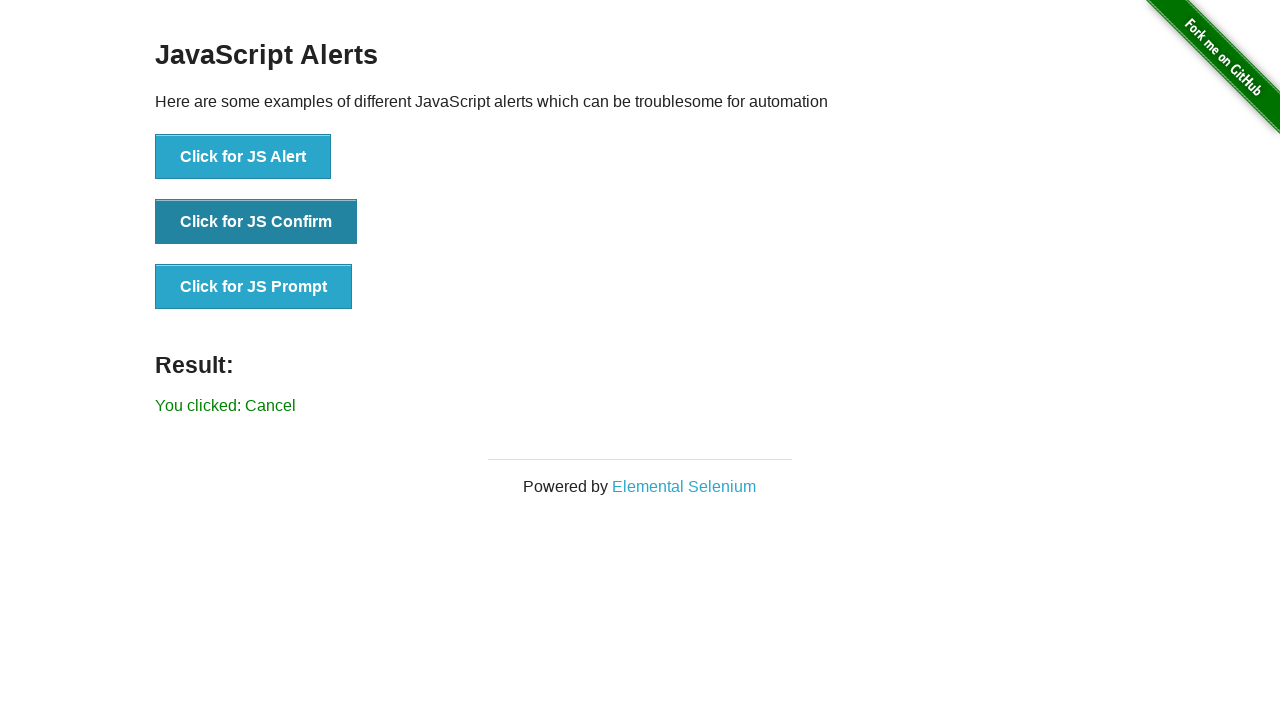